Tests a math challenge page by reading two numbers displayed on the page, calculating their sum, selecting the sum from a dropdown menu, and submitting the form.

Starting URL: http://suninjuly.github.io/selects1.html

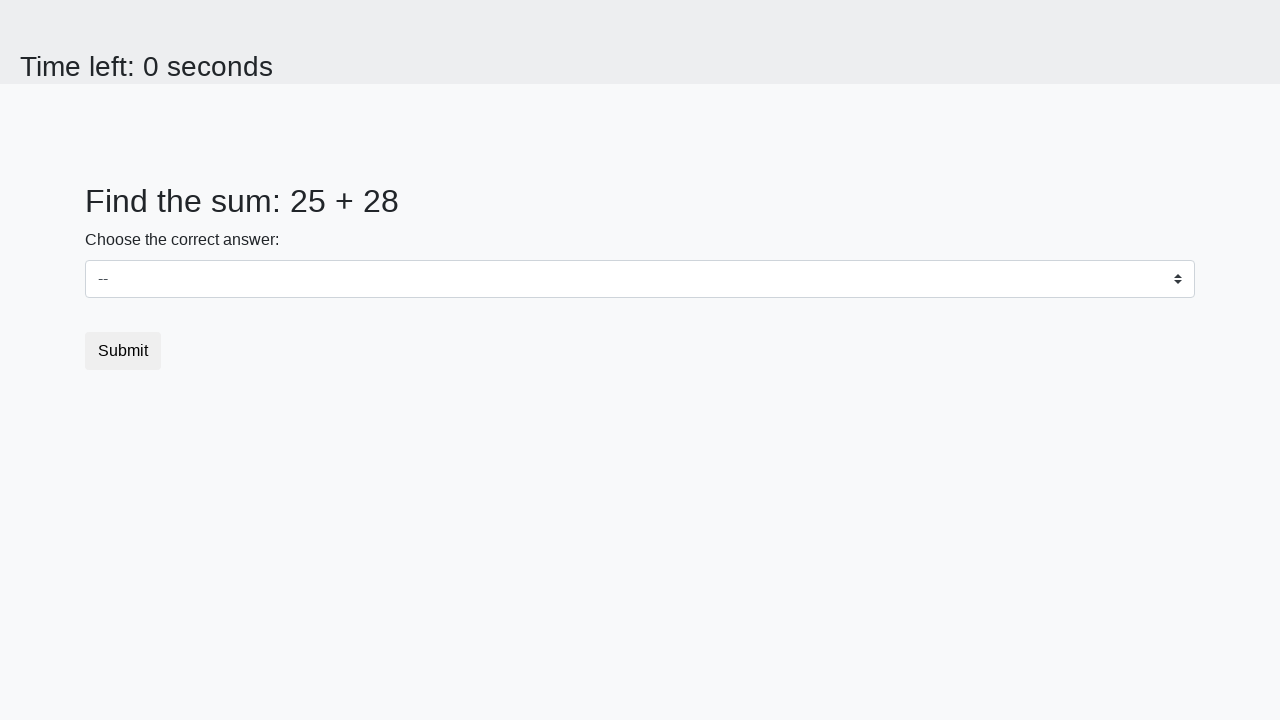

Retrieved first number from #num1 element
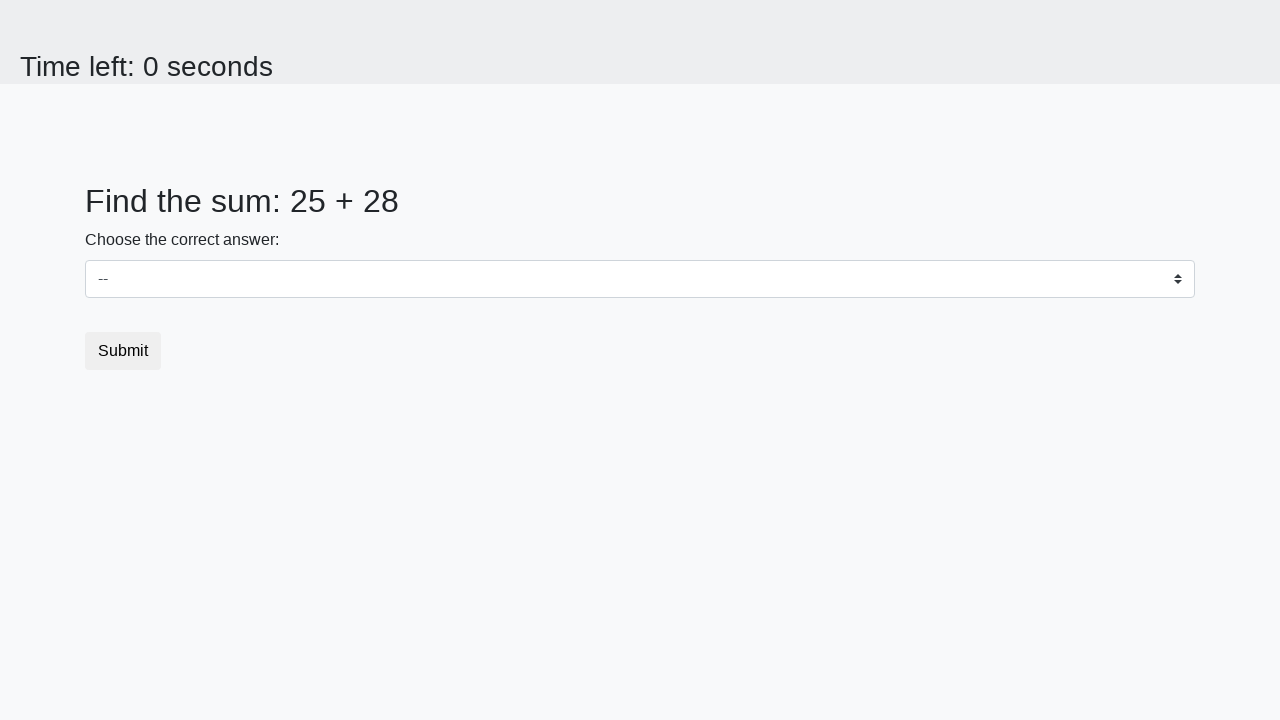

Retrieved second number from #num2 element
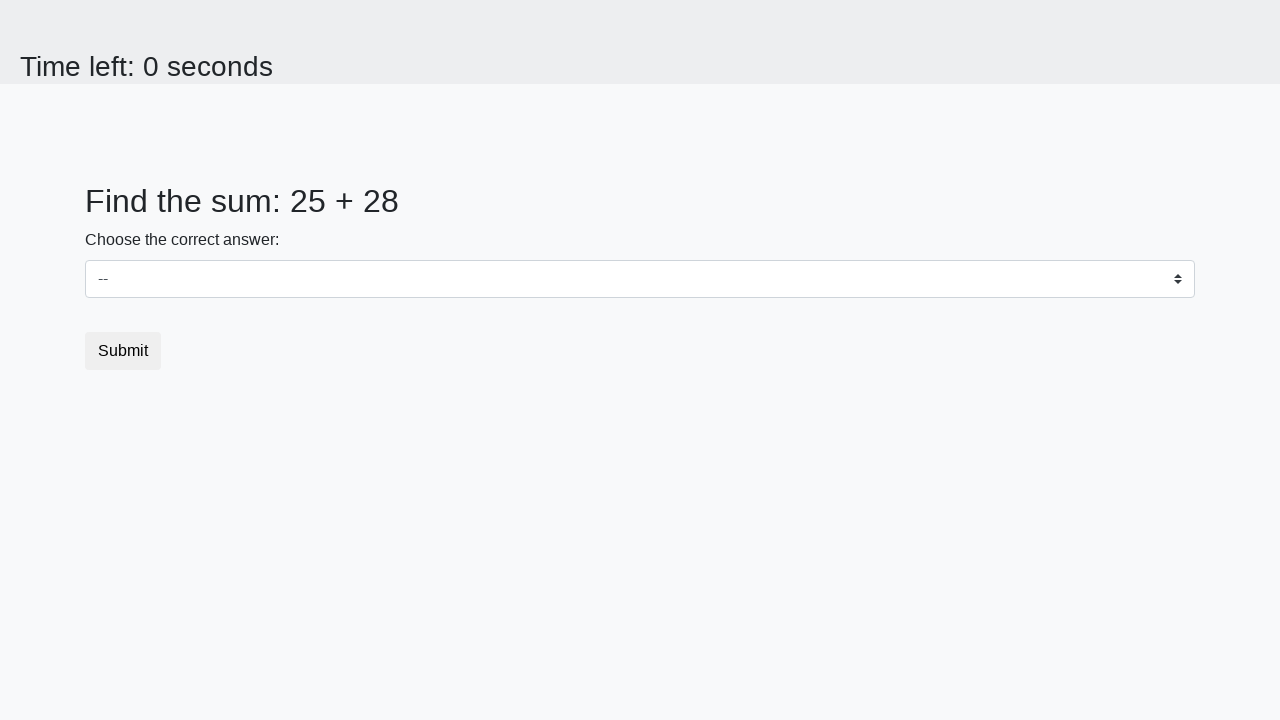

Calculated sum of 25 + 28 = 53
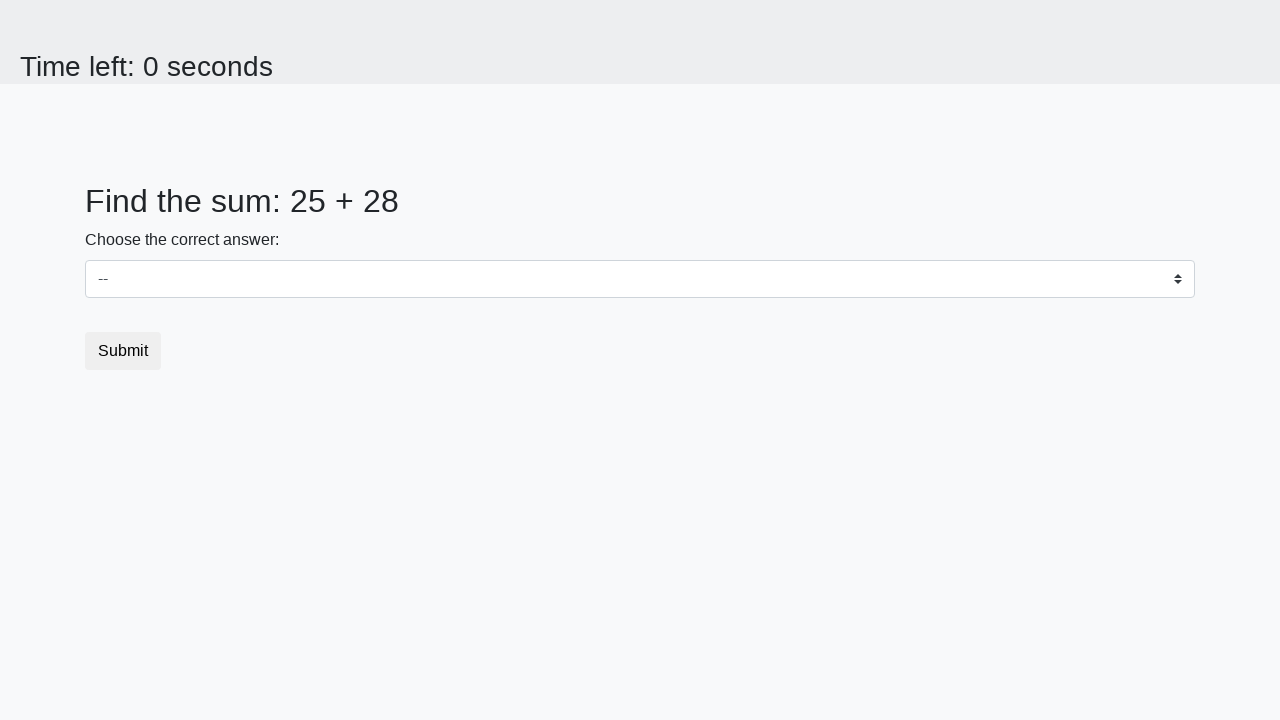

Selected 53 from dropdown menu on #dropdown
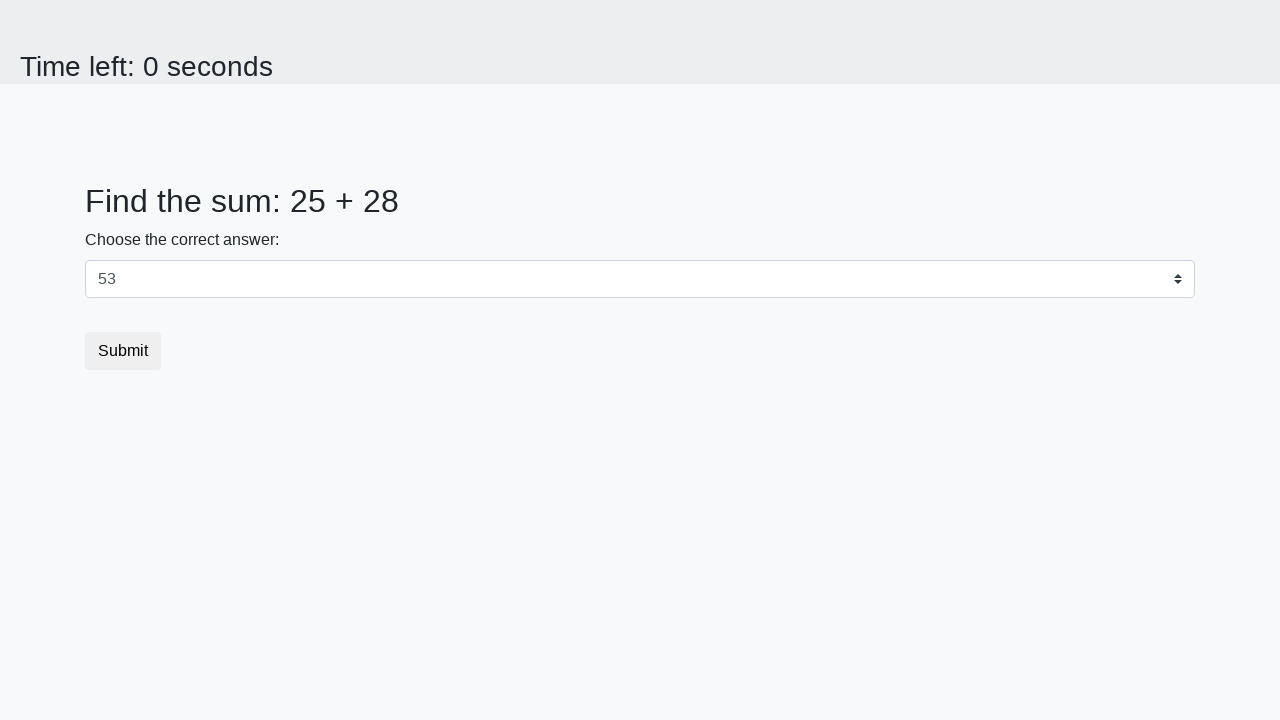

Clicked submit button to complete math challenge at (123, 351) on button[type='submit']
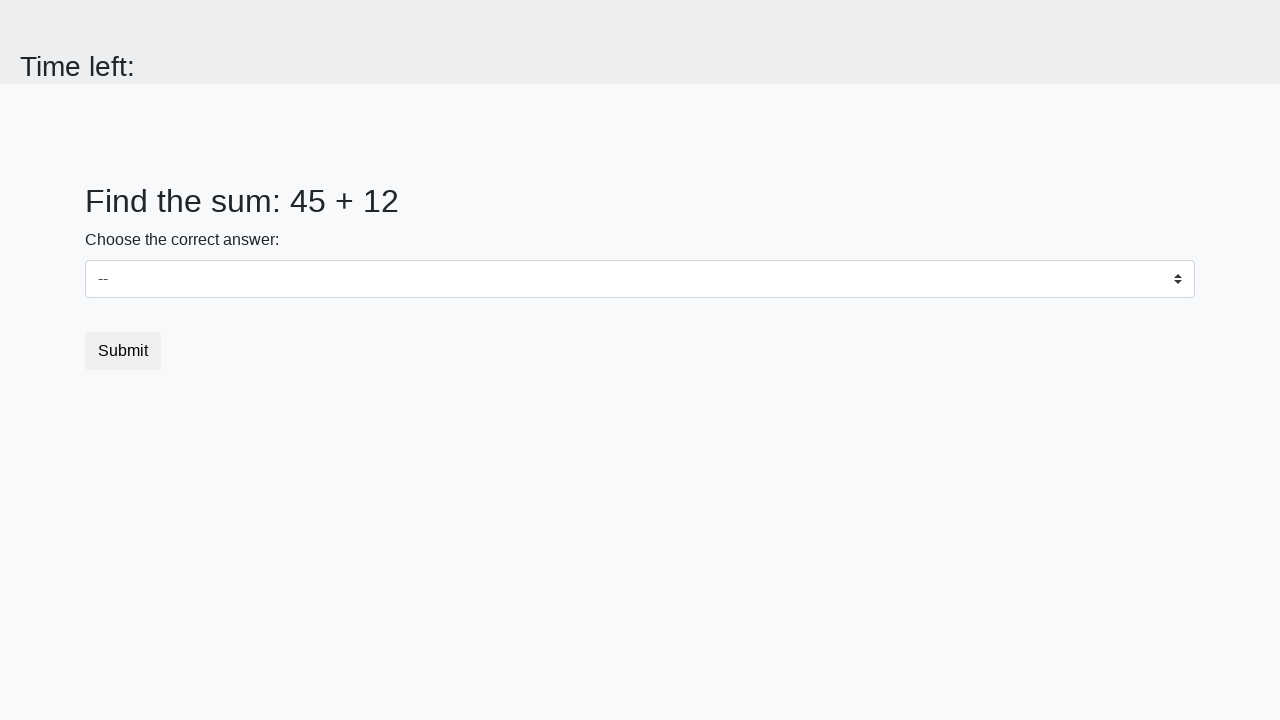

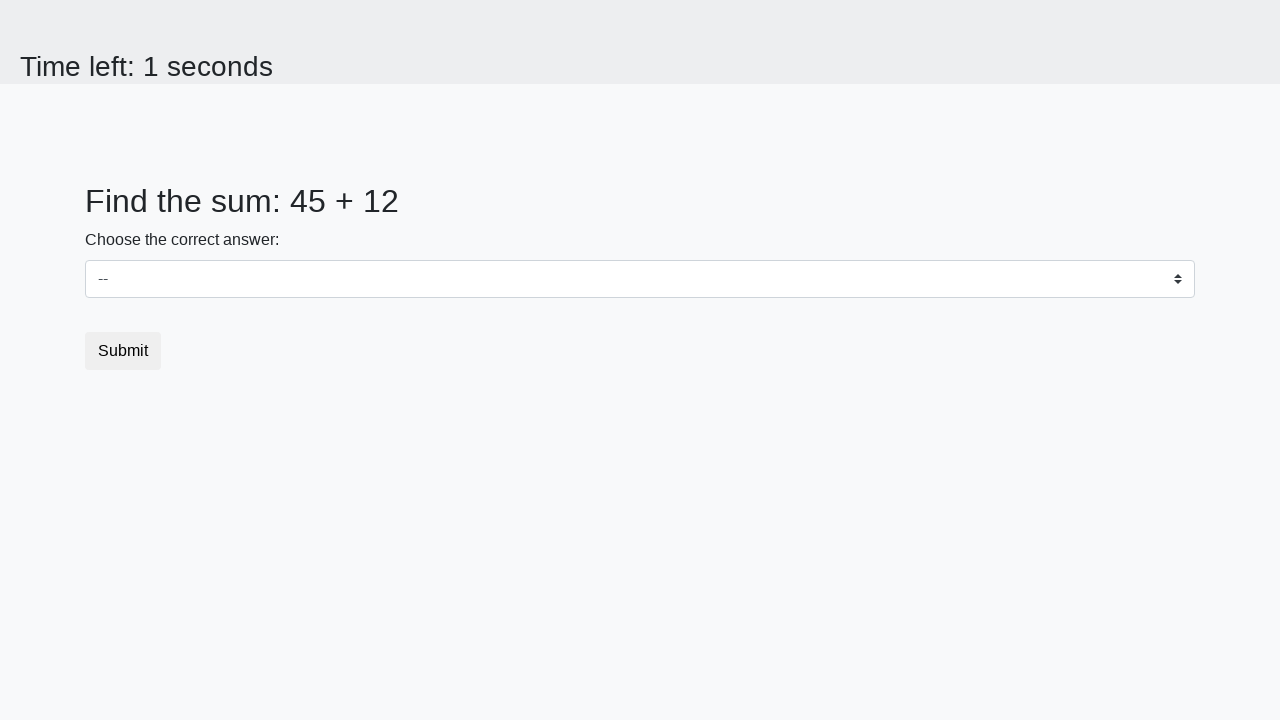